Tests clicking on a radio button (sex-1) on a practice form page

Starting URL: https://awesomeqa.com/practice.html

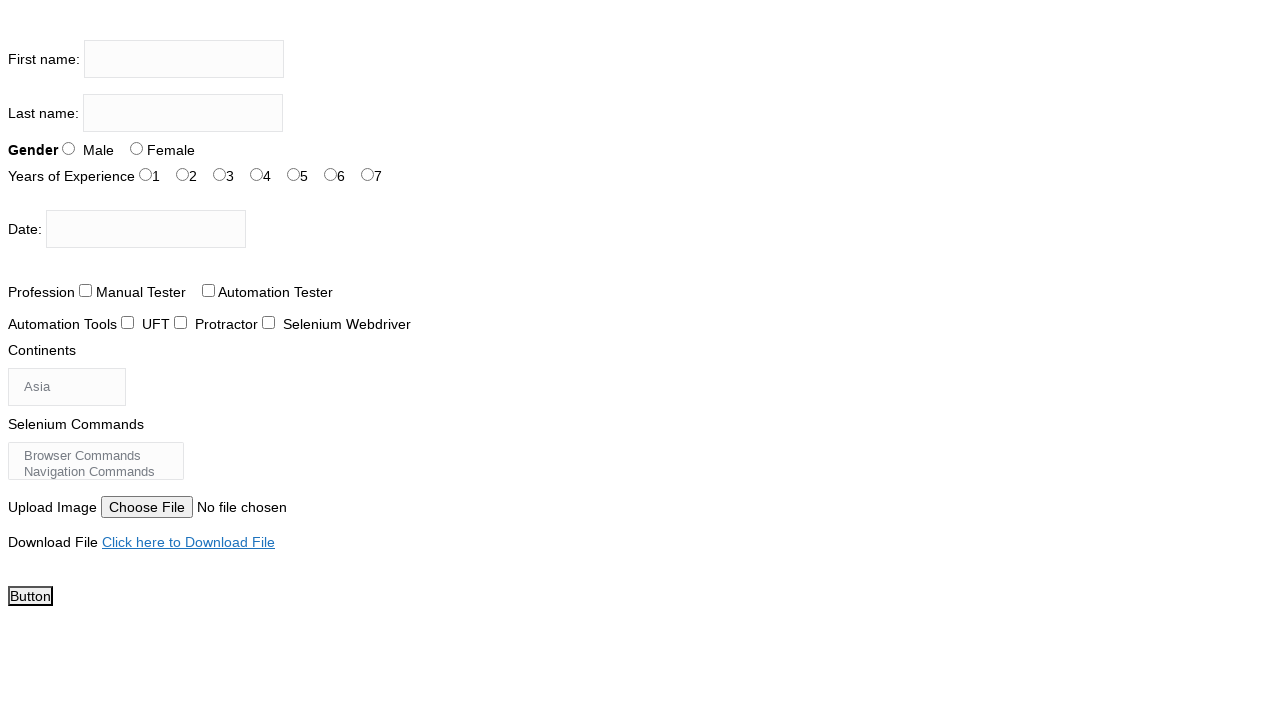

Navigated to practice form page
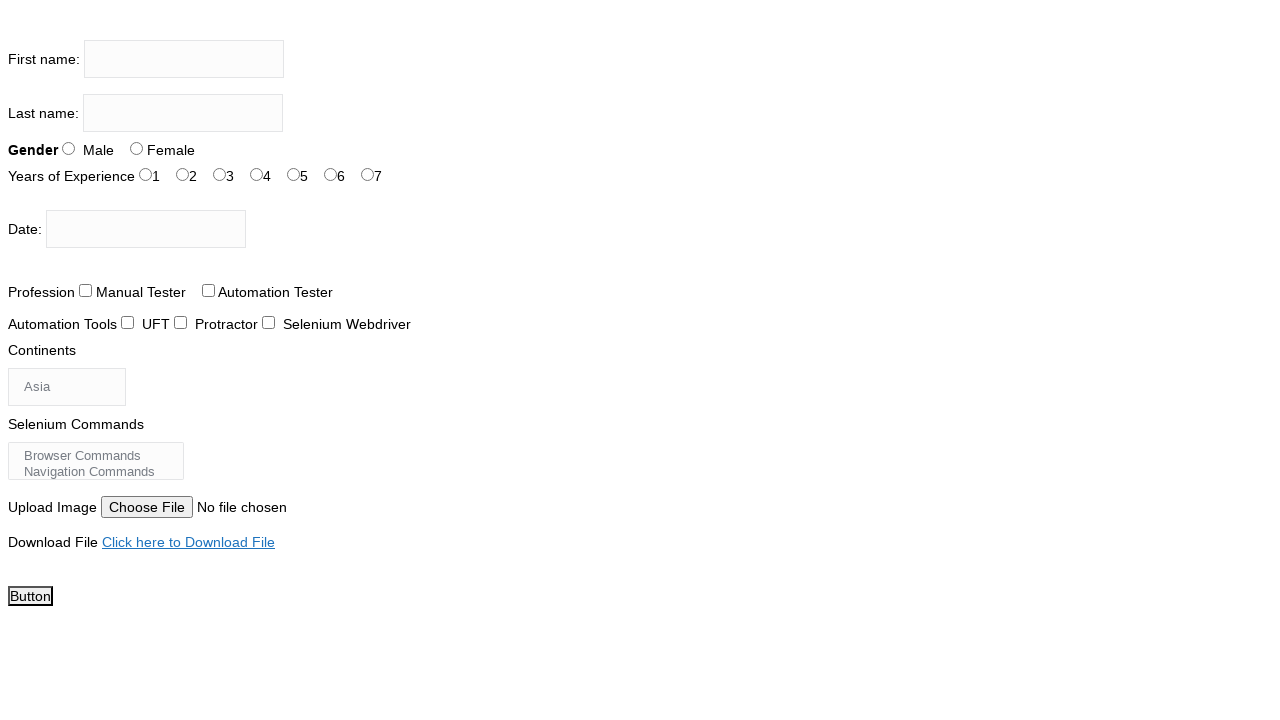

Clicked on sex-1 radio button at (136, 148) on #sex-1
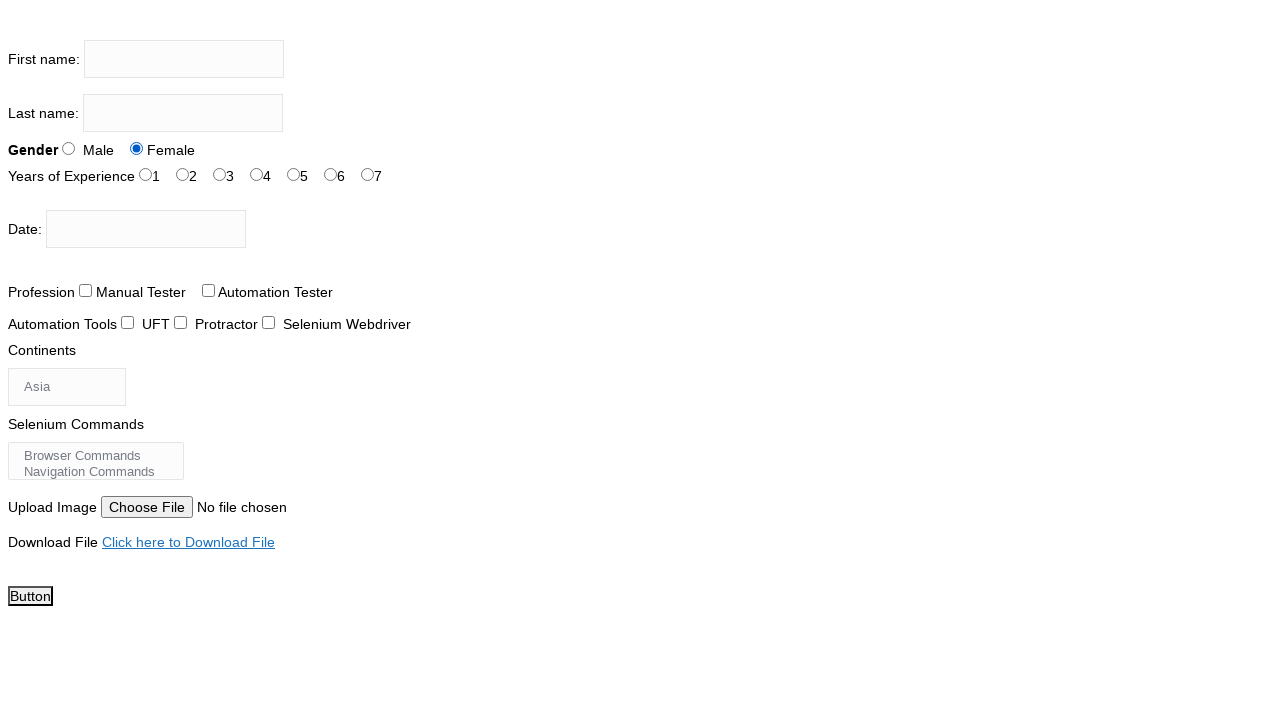

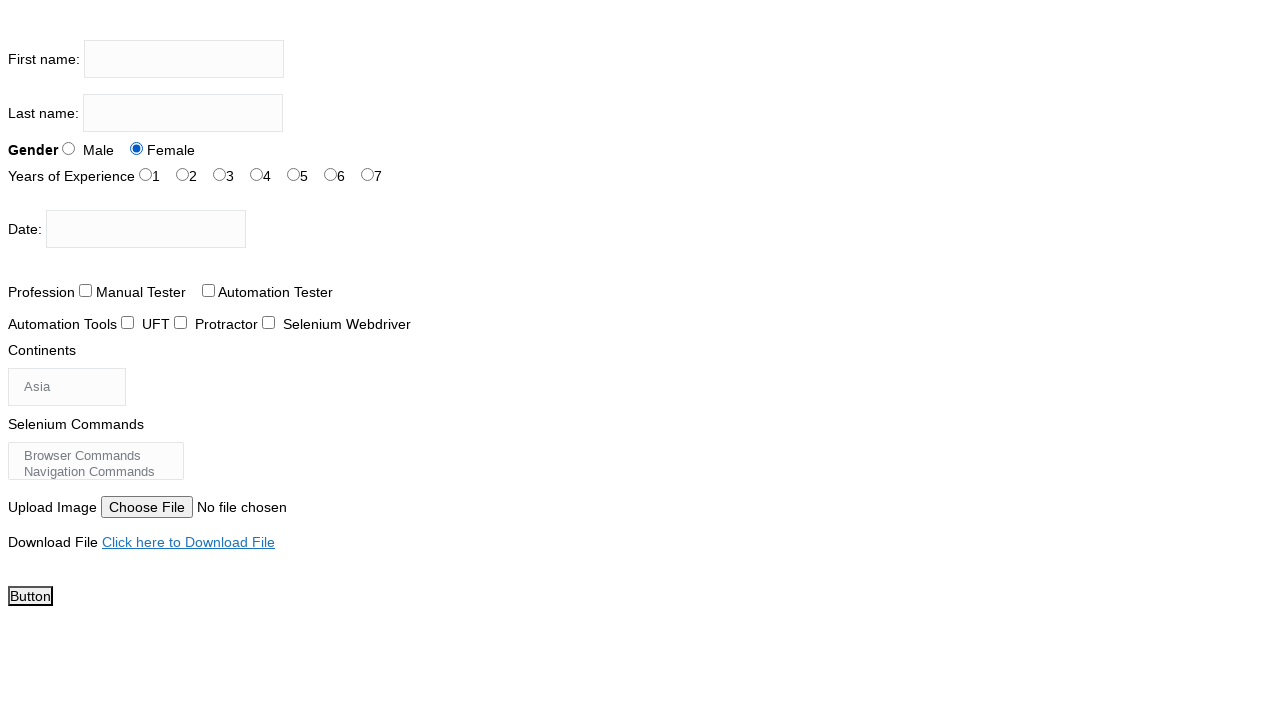